Navigates to a GitHub user profile and clicks on a repository link to verify it goes to the correct repository page

Starting URL: https://github.com/AChishungu

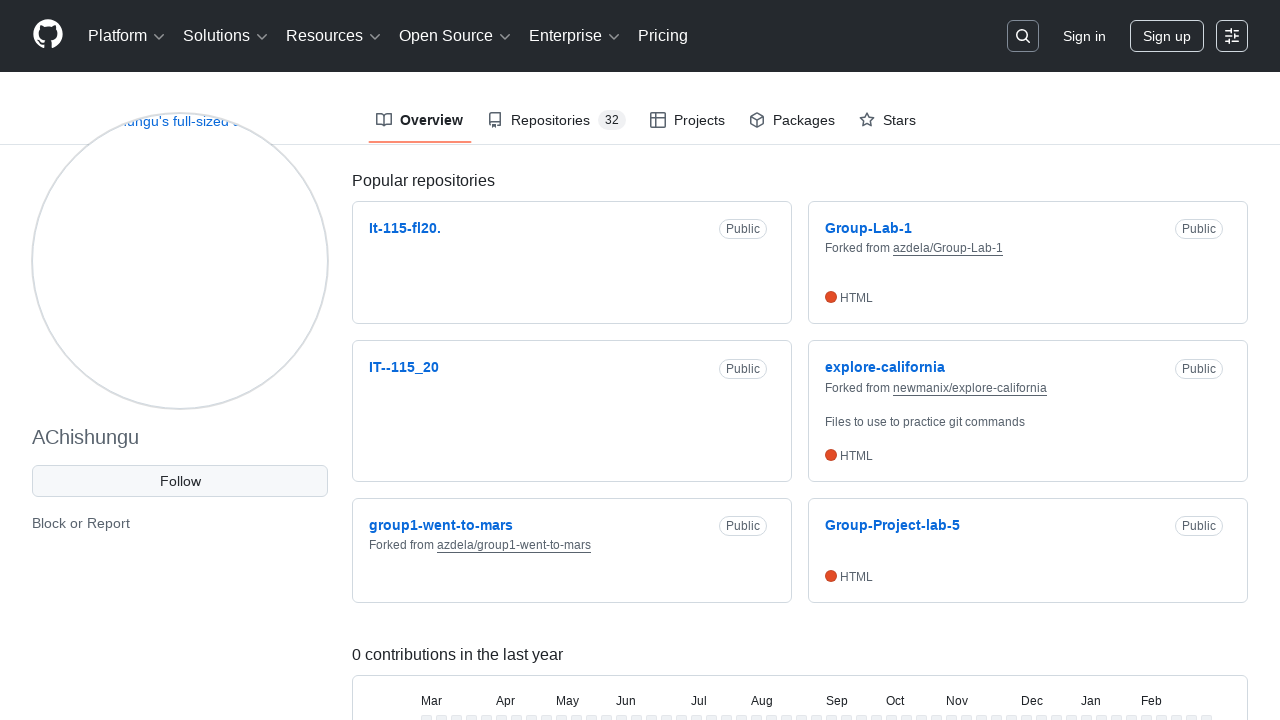

Clicked on the 'explore-california' repository link at (885, 367) on text=explore-california
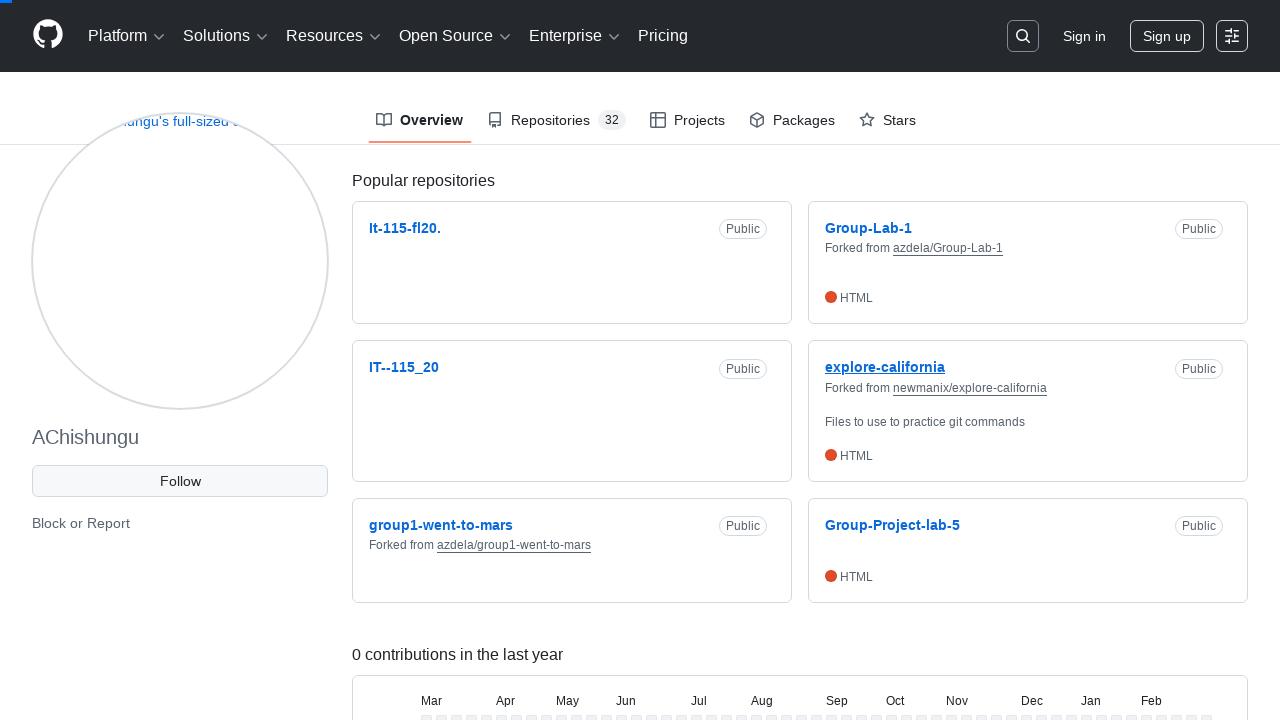

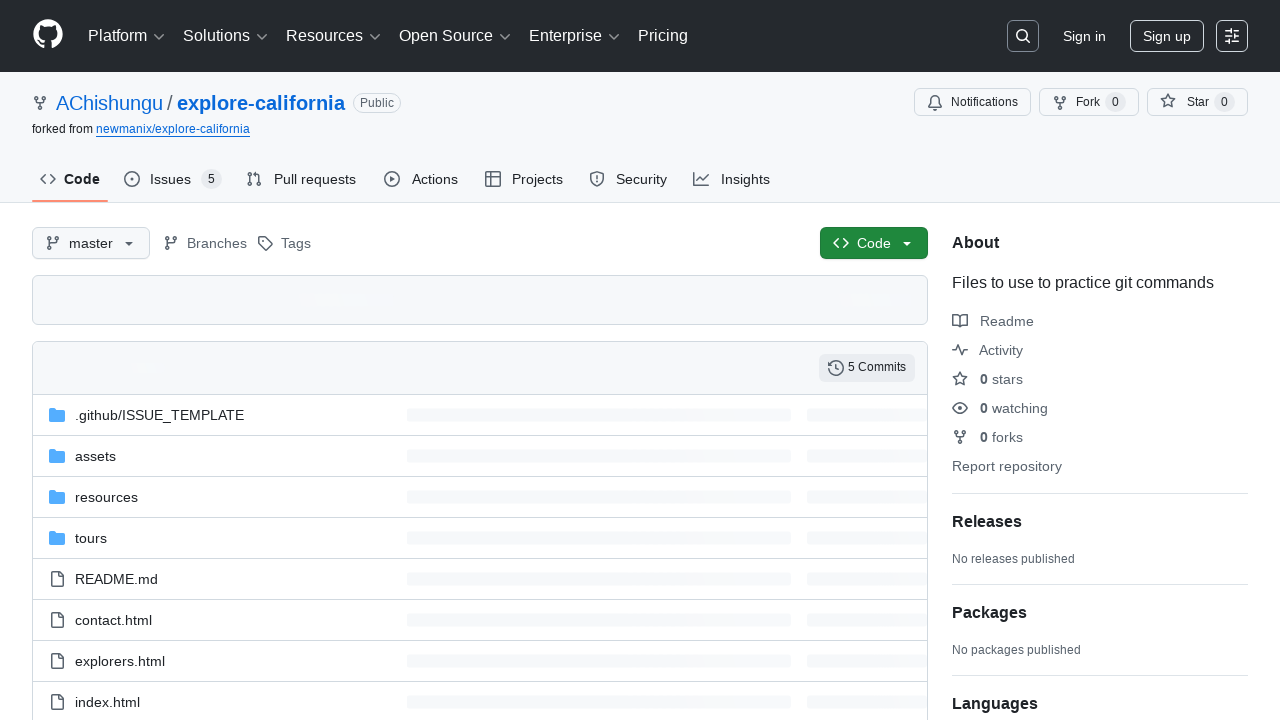